Gets and prints the title of the OrangeHRM login page

Starting URL: https://opensource-demo.orangehrmlive.com/web/index.php/auth/login

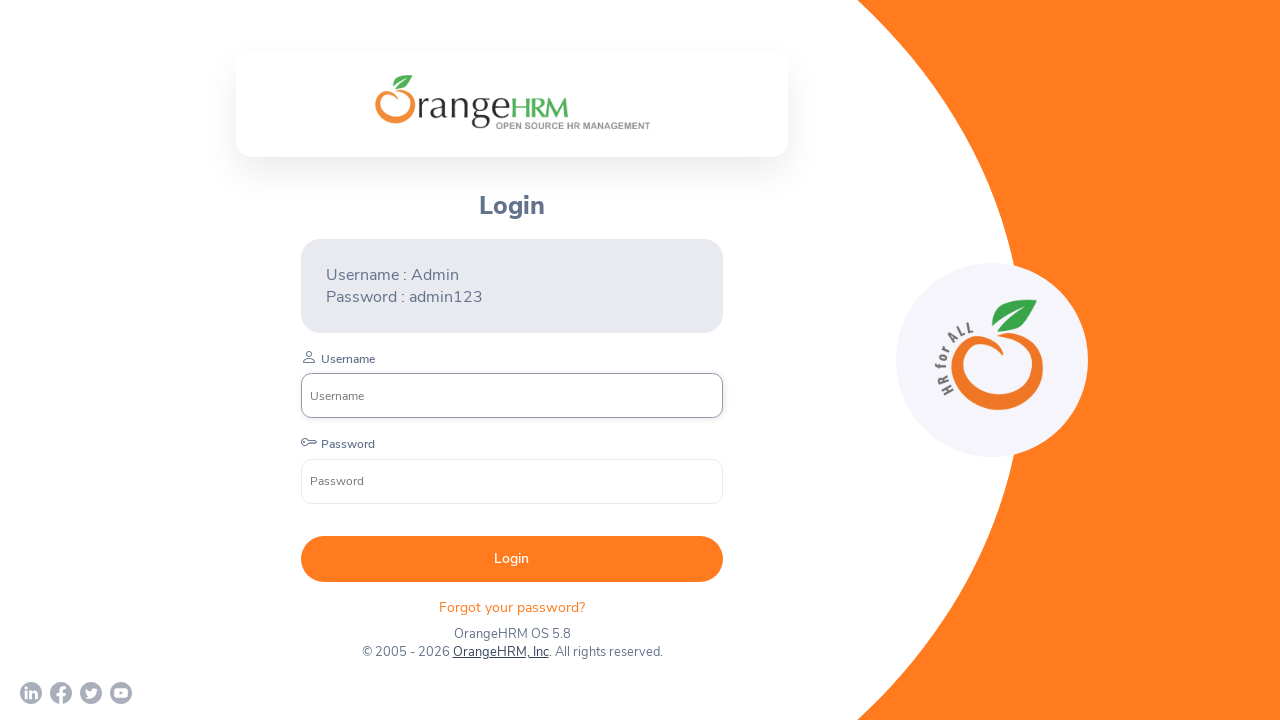

Retrieved page title from OrangeHRM login page
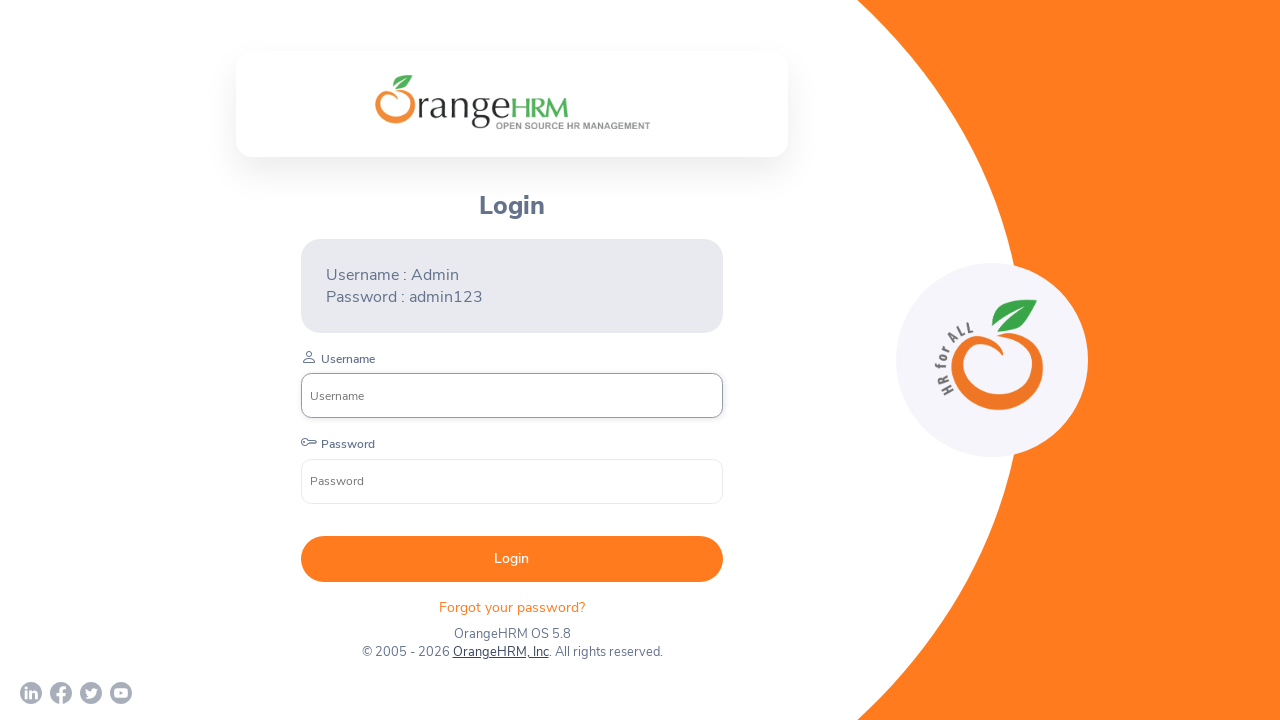

Printed page title to console
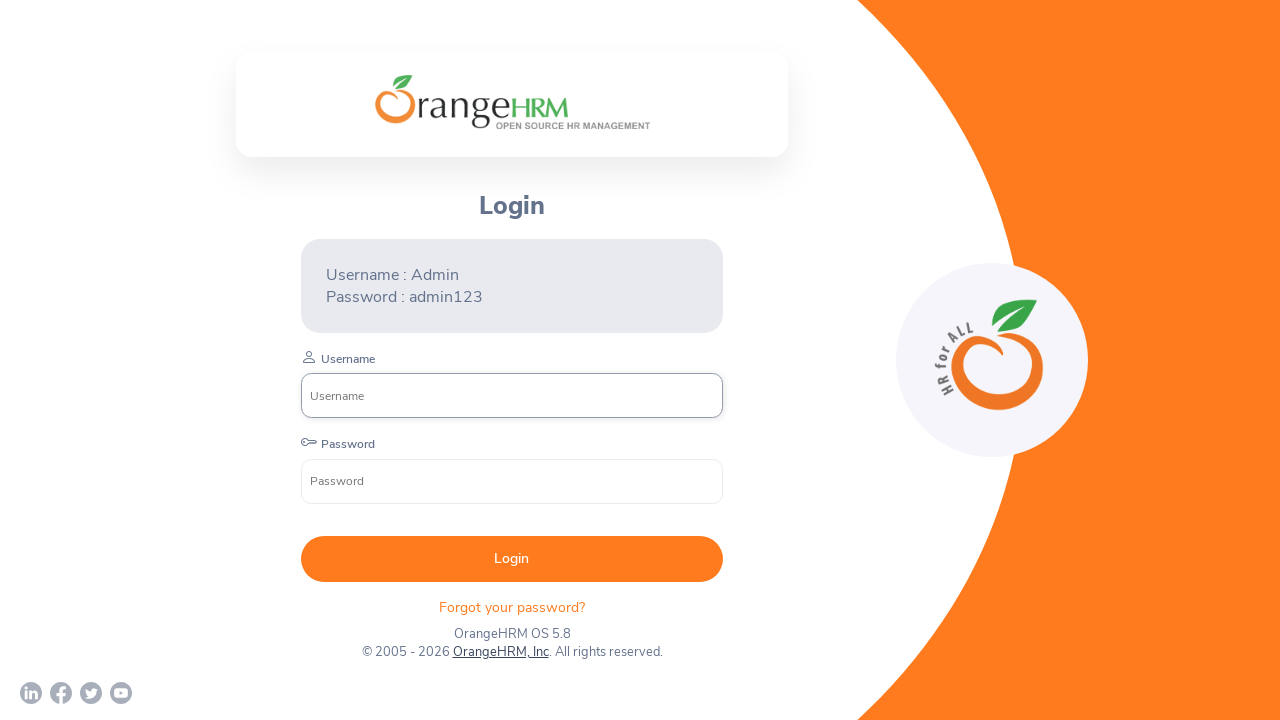

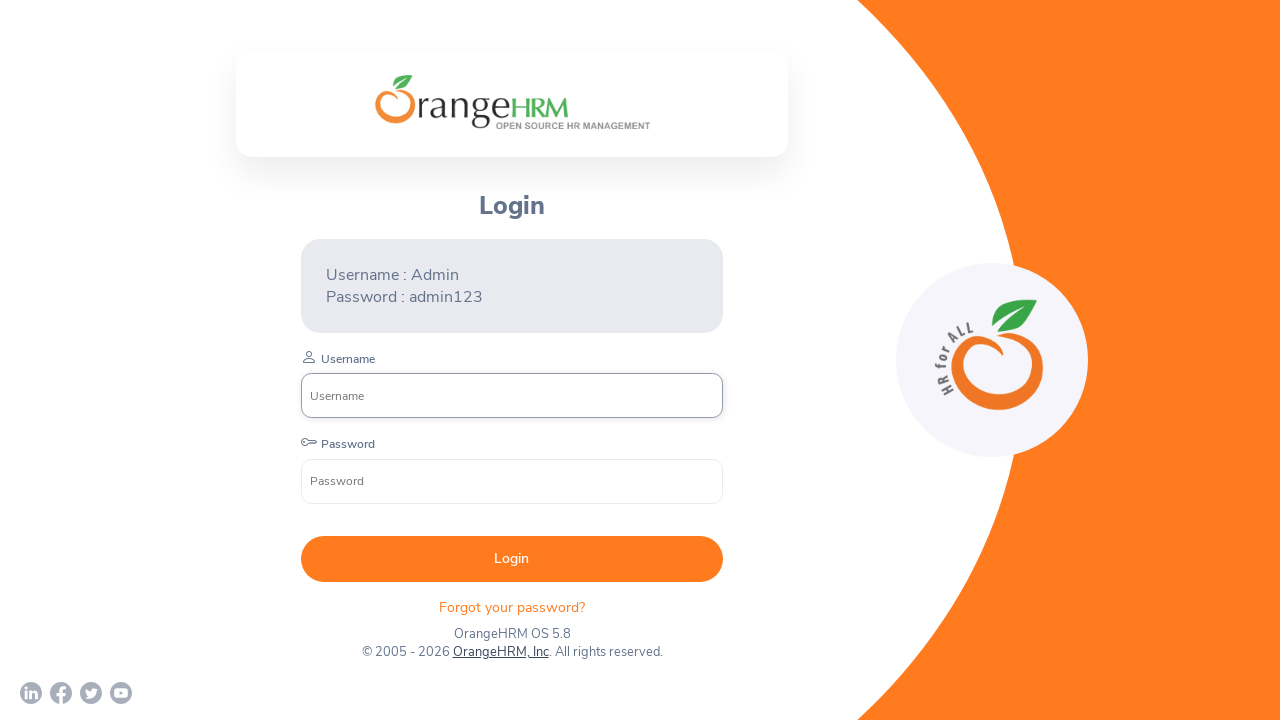